Tests sentiment analysis AI model by submitting different text inputs and checking predictions

Starting URL: https://huggingface.co/spaces/cardiffnlp/twitter-roberta-base-sentiment-latest

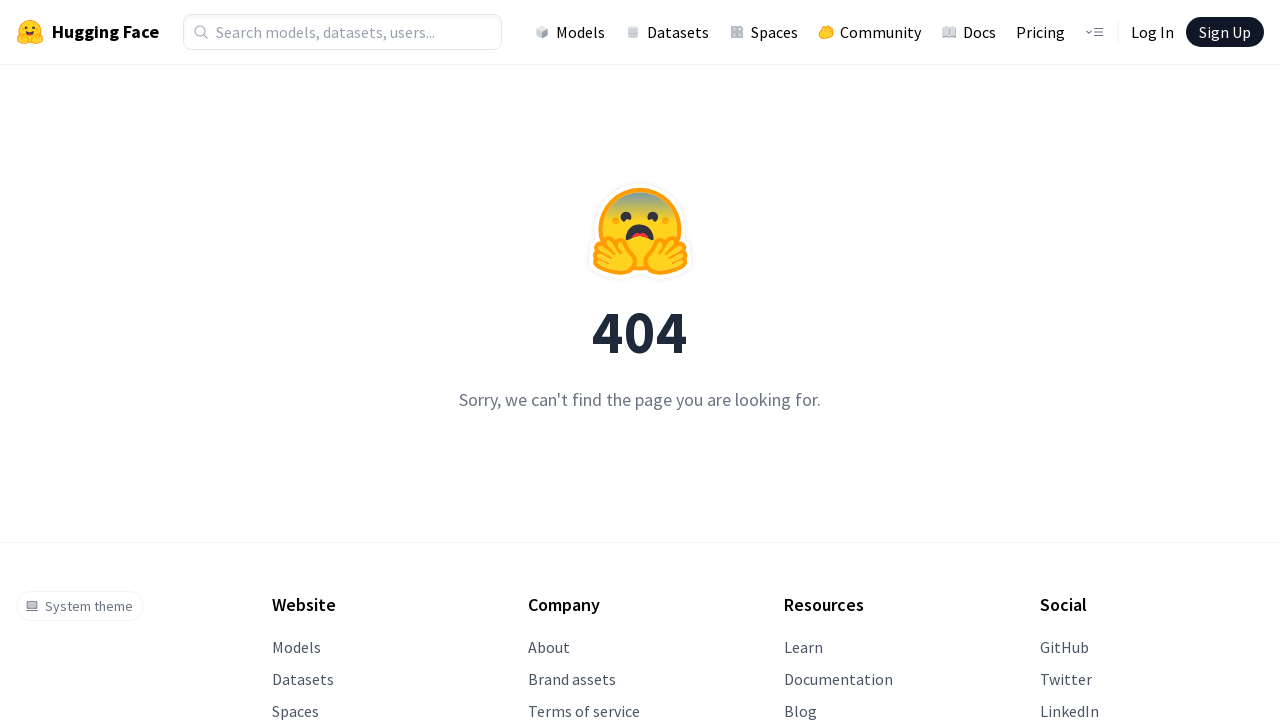

Waited 5 seconds for sentiment analysis interface to load
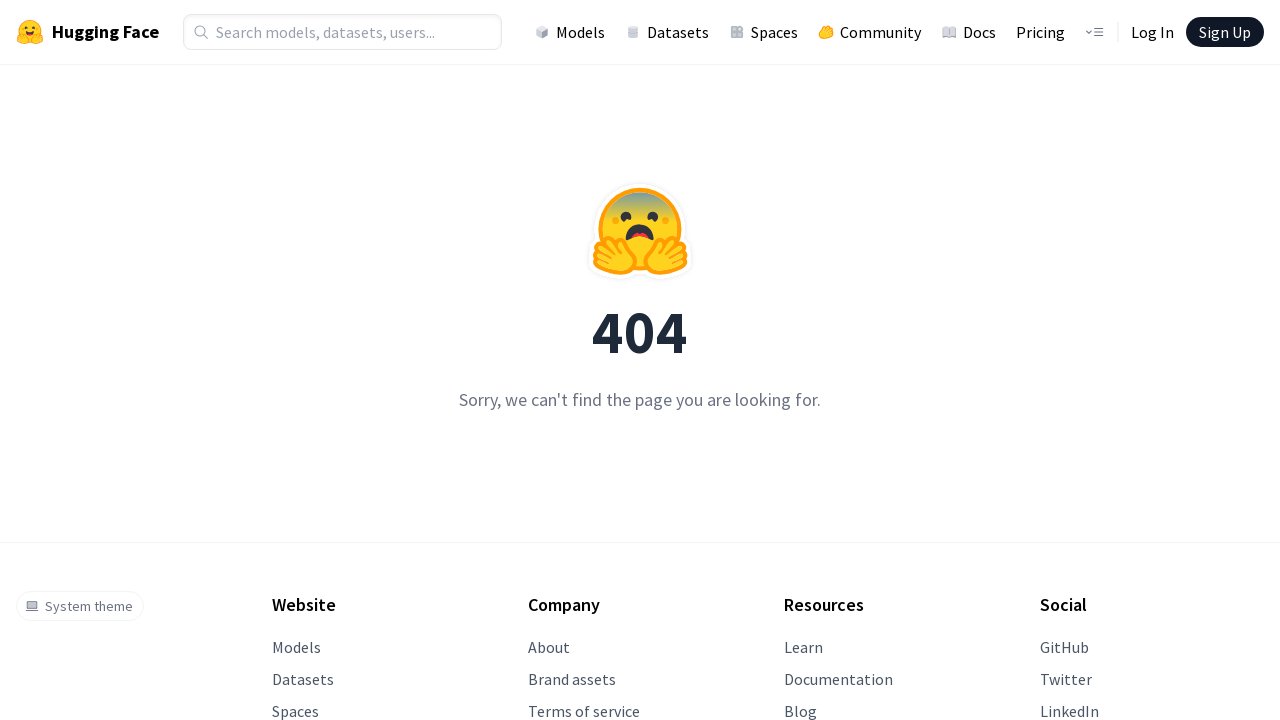

Clicked text input field
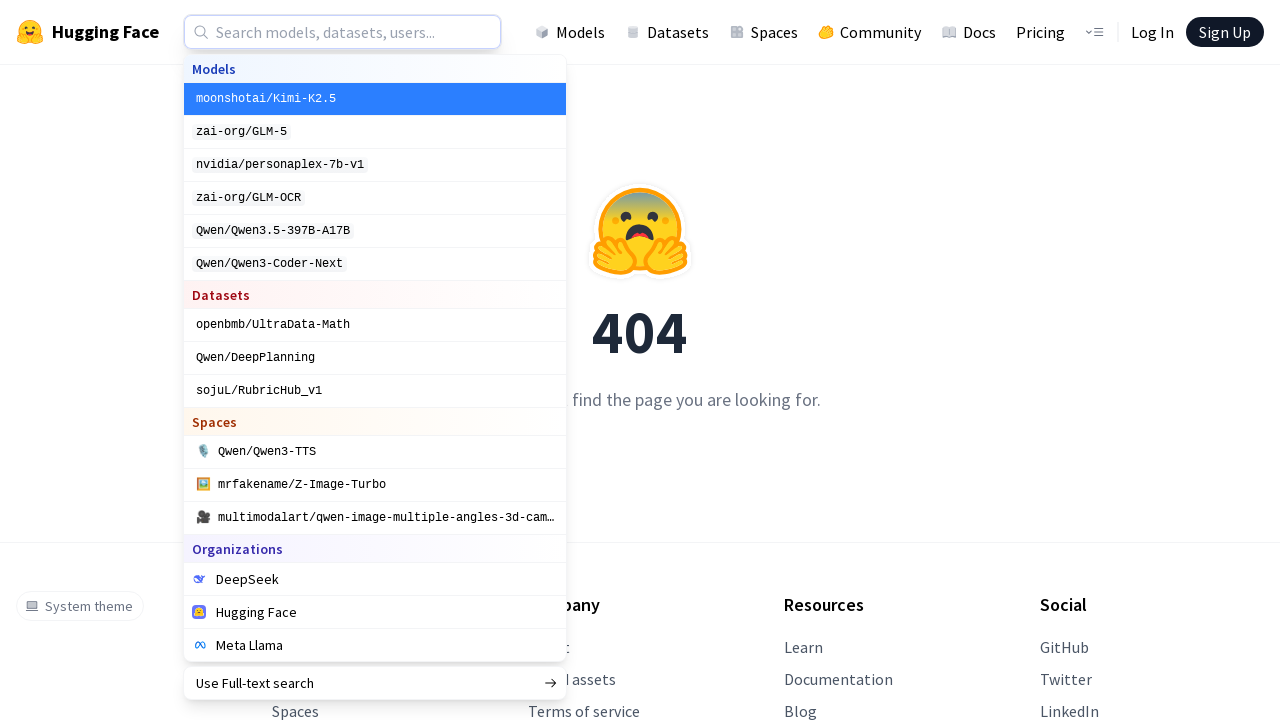

Filled input field with test text: 'This movie is amazing and wonderful!'
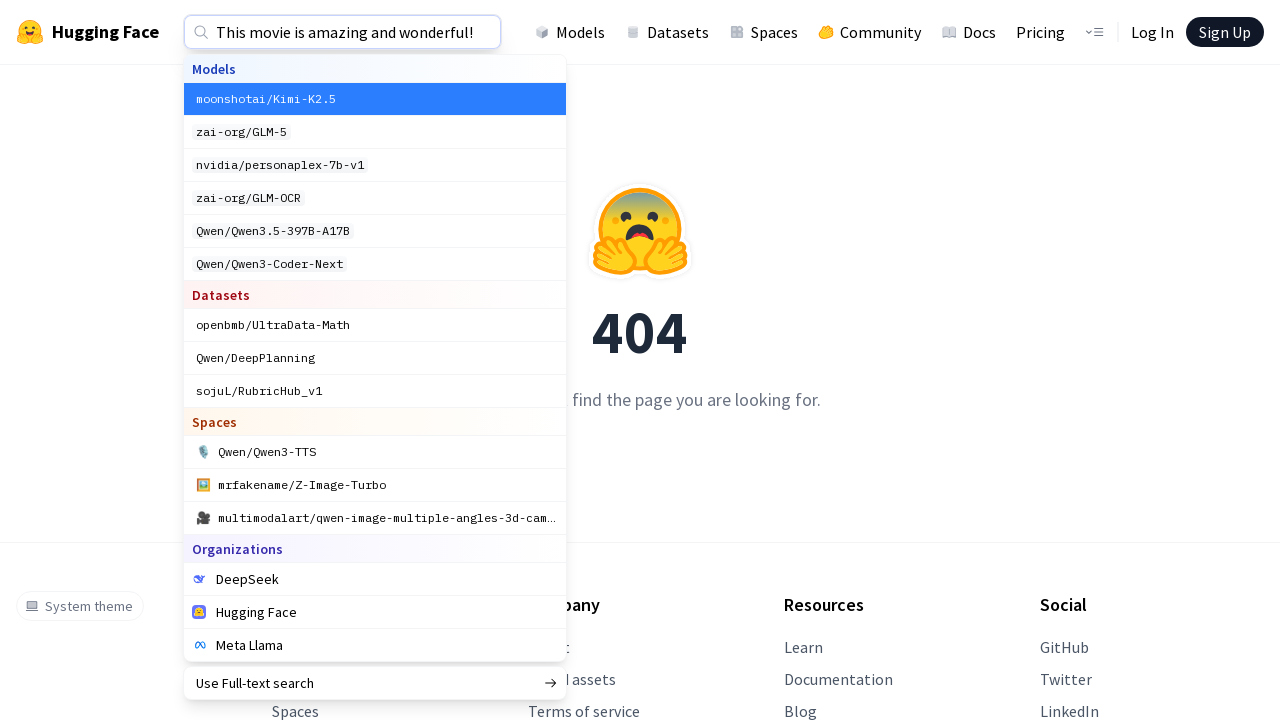

Waited 3 seconds for sentiment prediction results
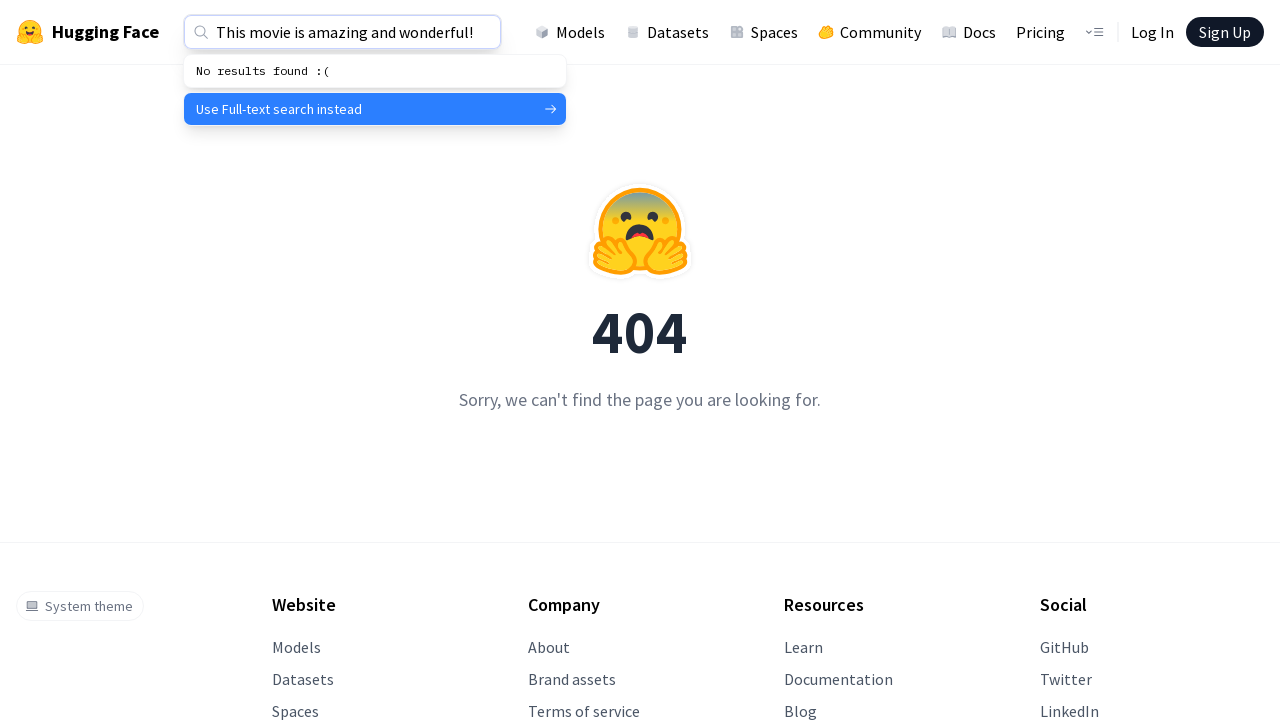

Clicked text input field
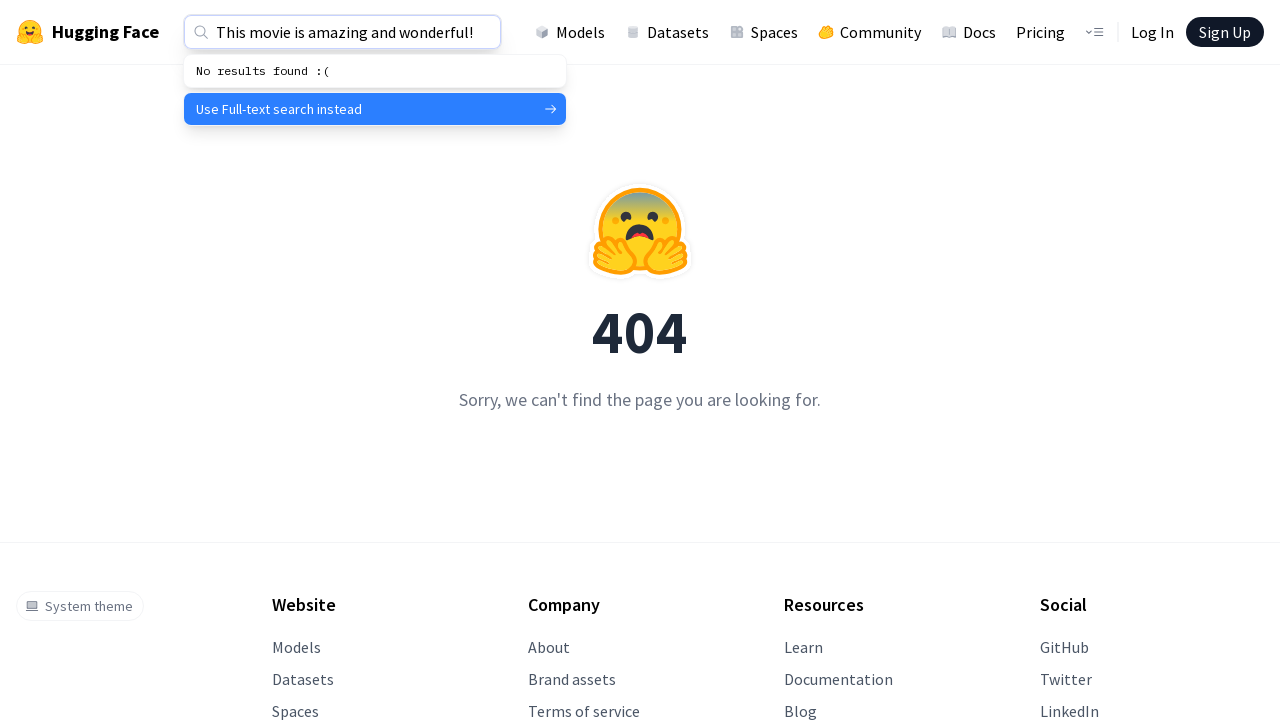

Filled input field with test text: 'This product is terrible and awful.'
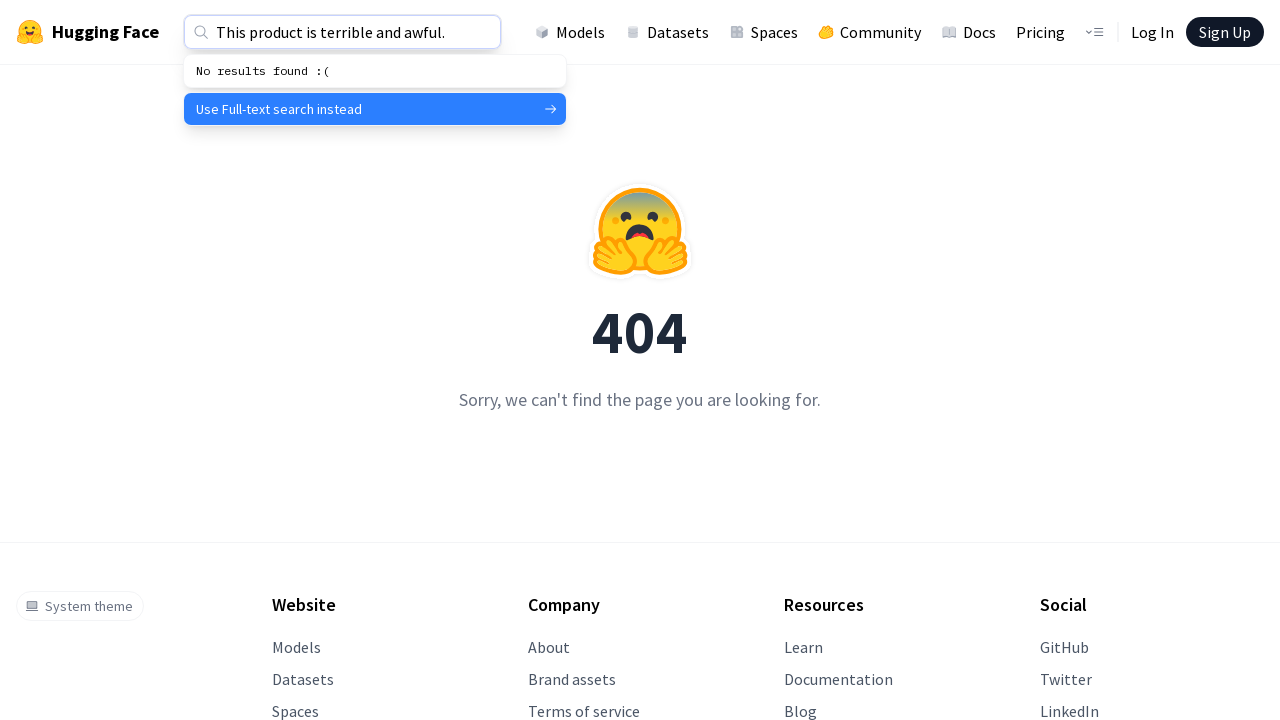

Waited 3 seconds for sentiment prediction results
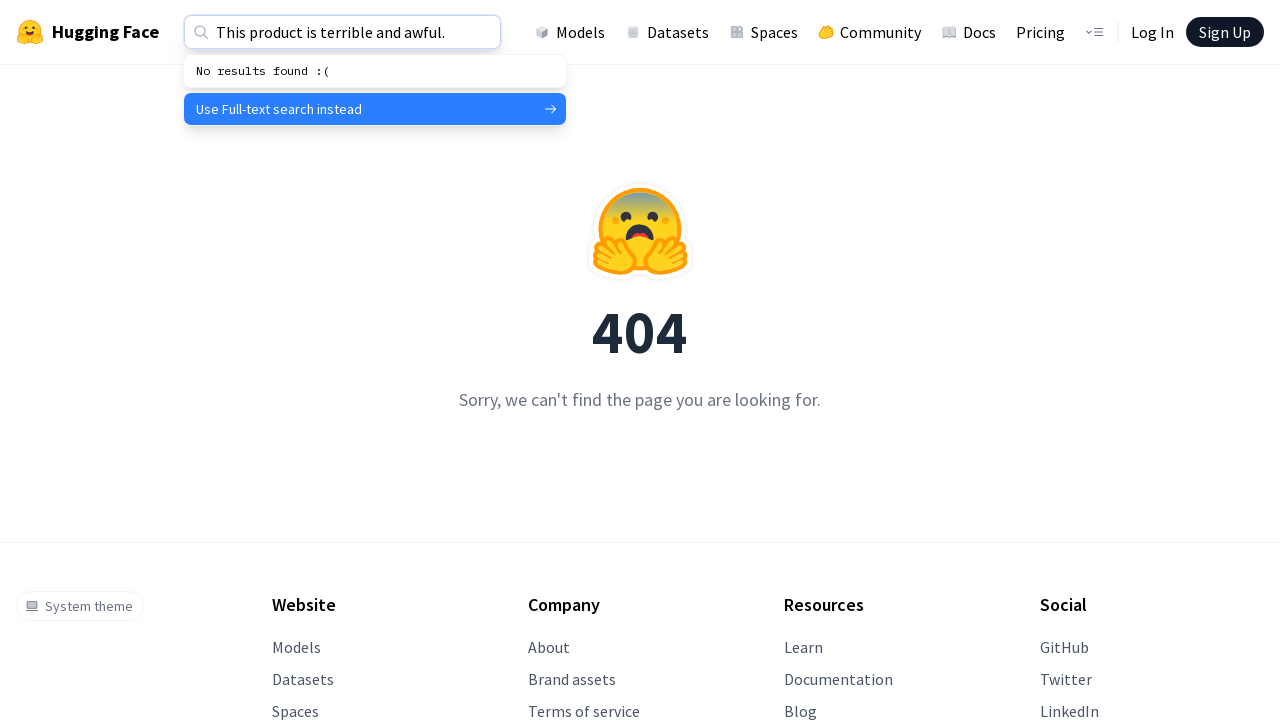

Clicked text input field
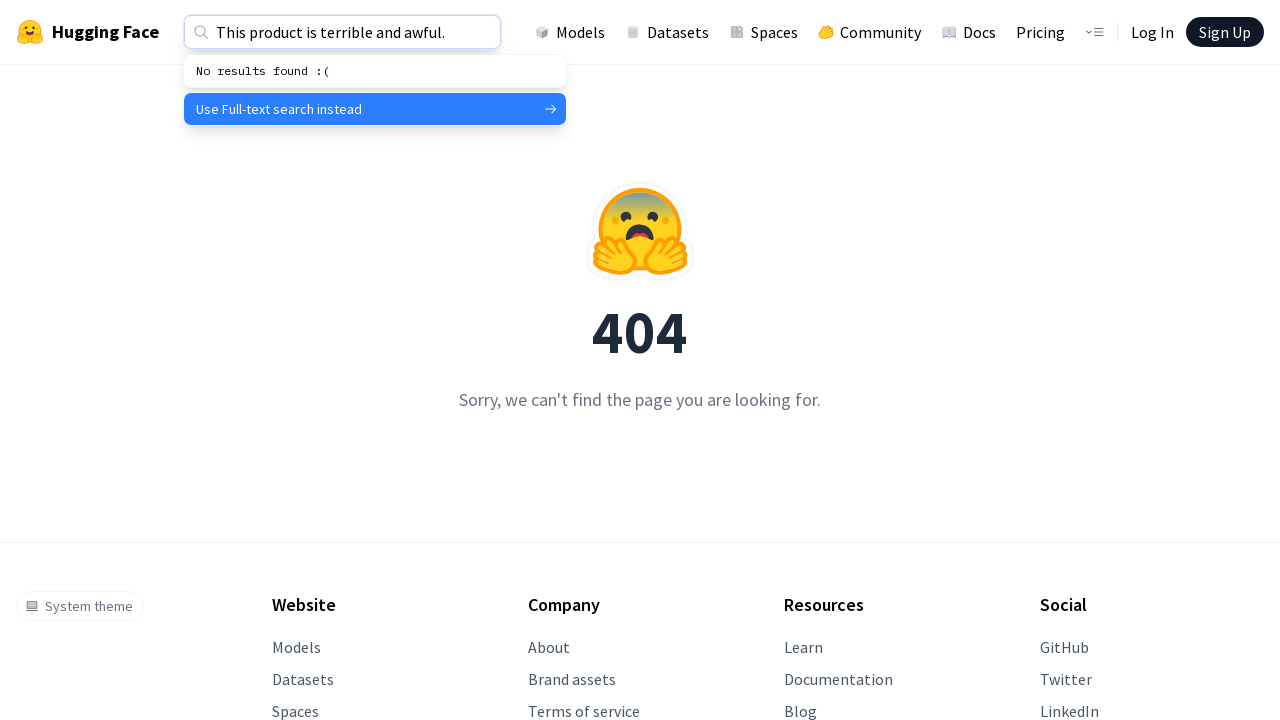

Filled input field with test text: 'The weather is okay today.'
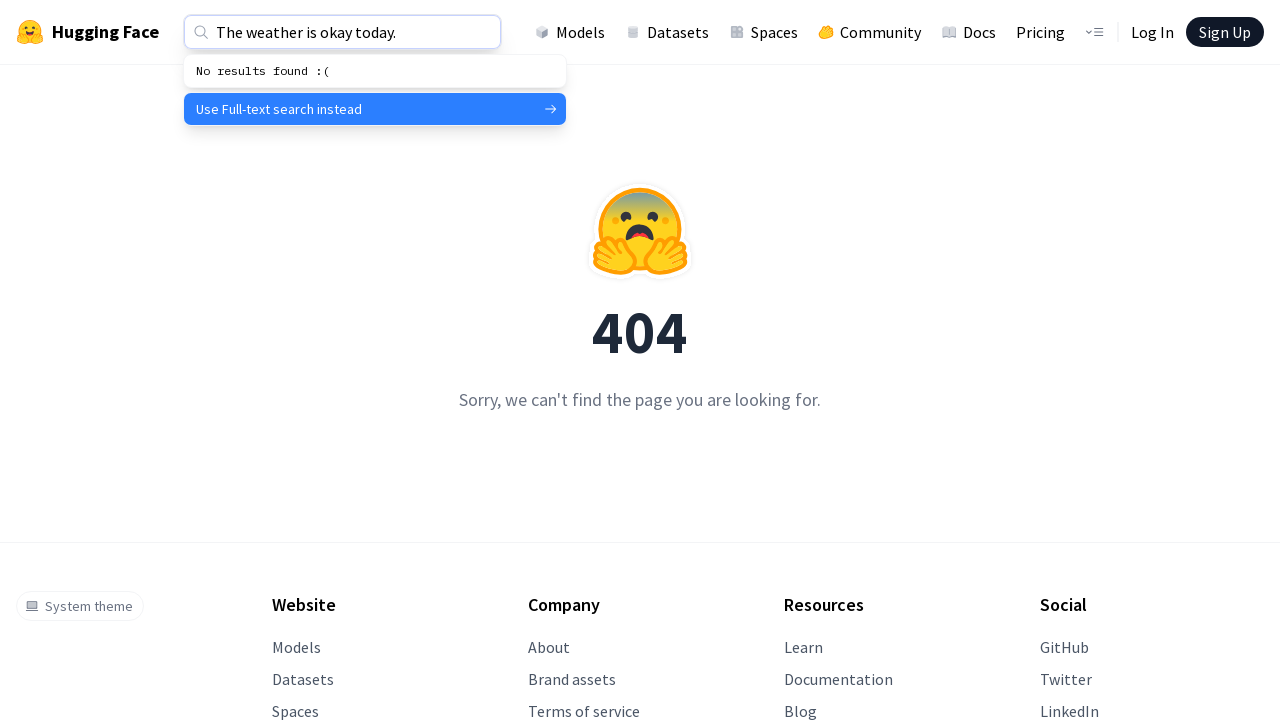

Waited 3 seconds for sentiment prediction results
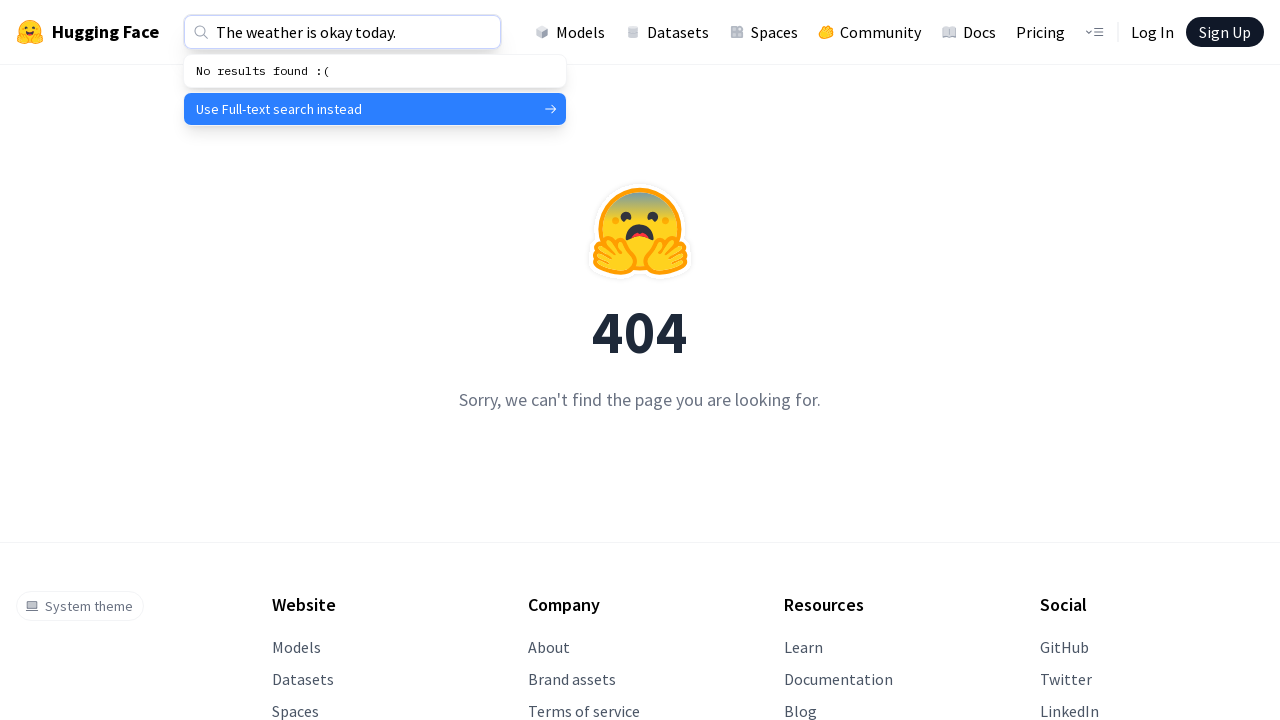

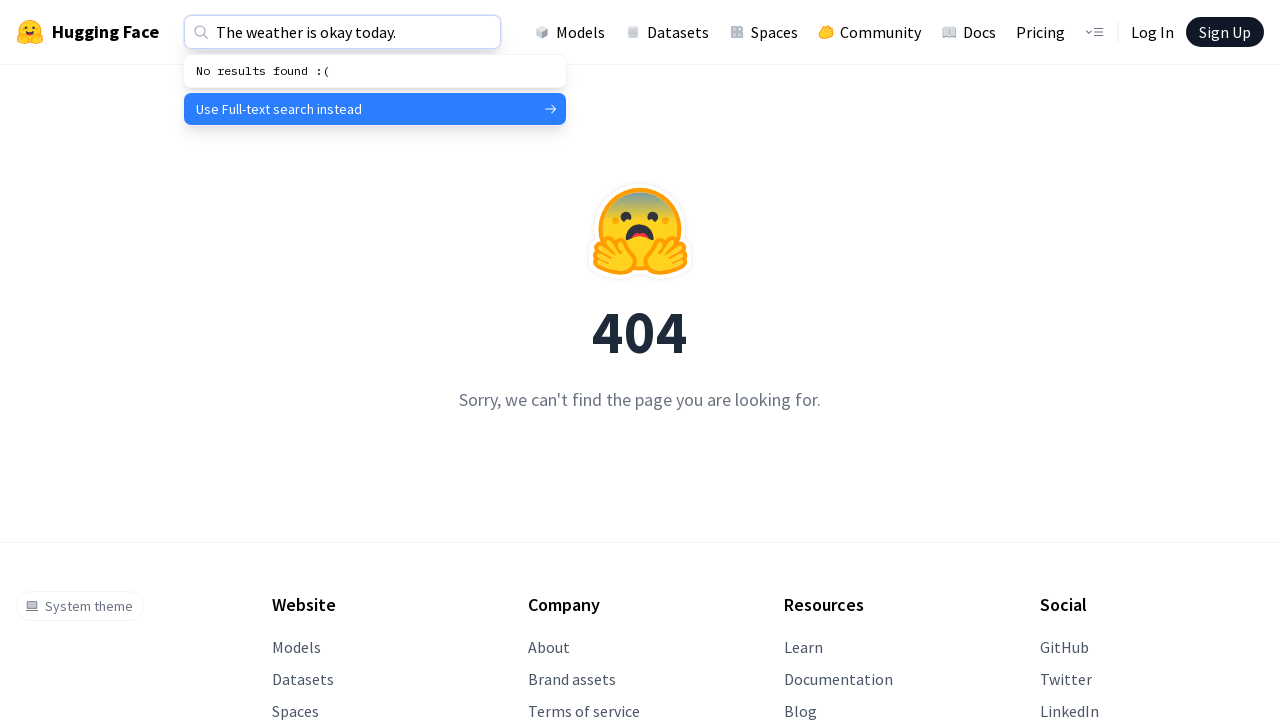